Tests working with multiple browser windows by clicking a link that opens a new window, switching between windows, and verifying the correct window is in focus by checking the page title.

Starting URL: https://the-internet.herokuapp.com/windows

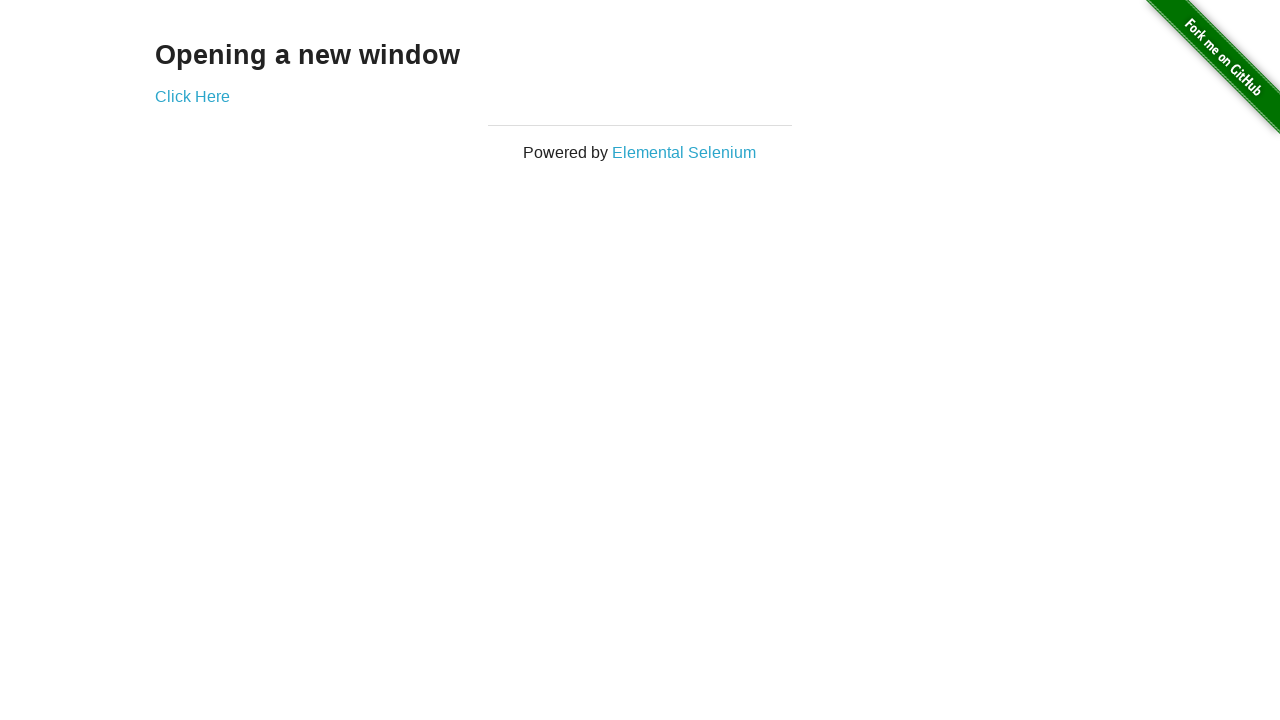

Clicked link to open new window at (192, 96) on .example a
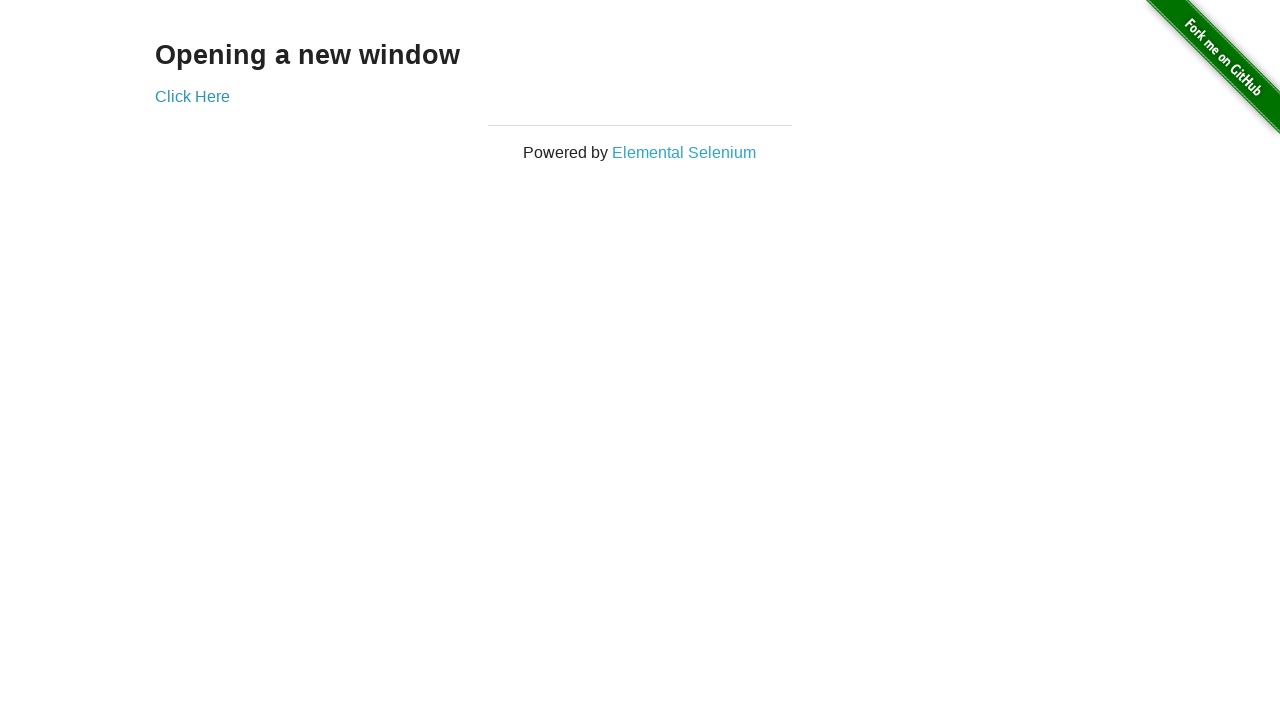

New window opened and captured
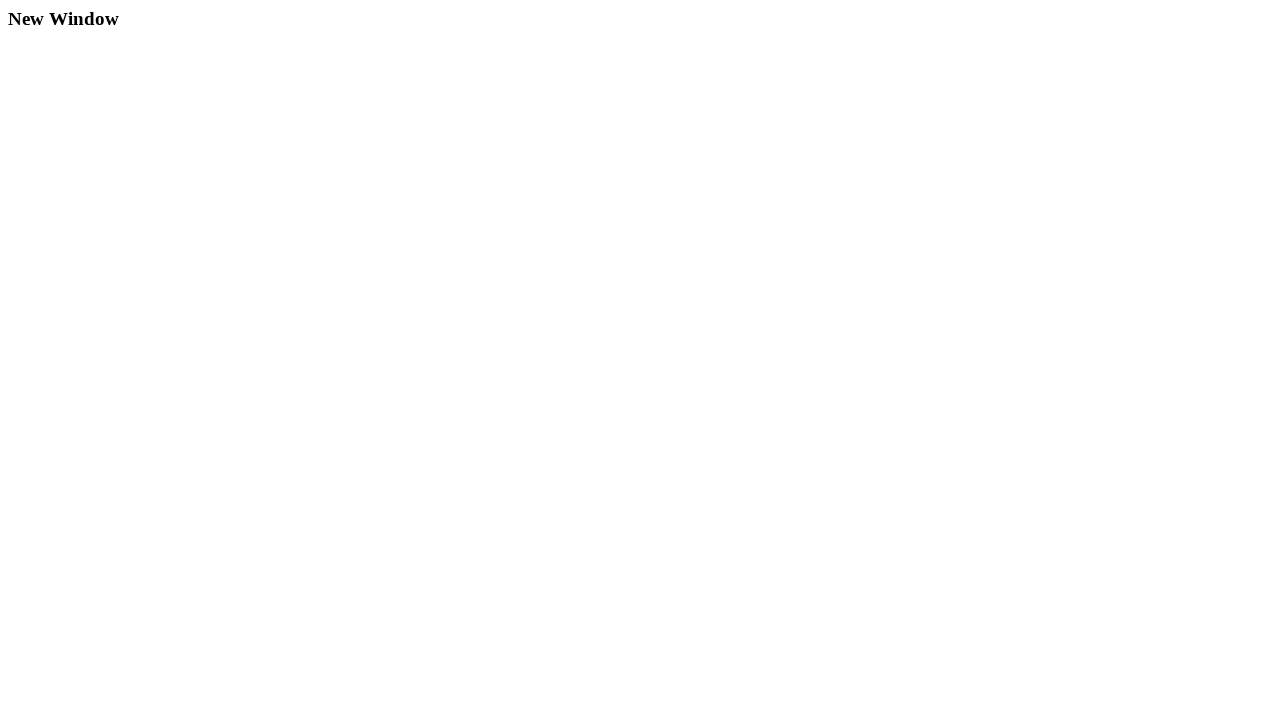

New page finished loading
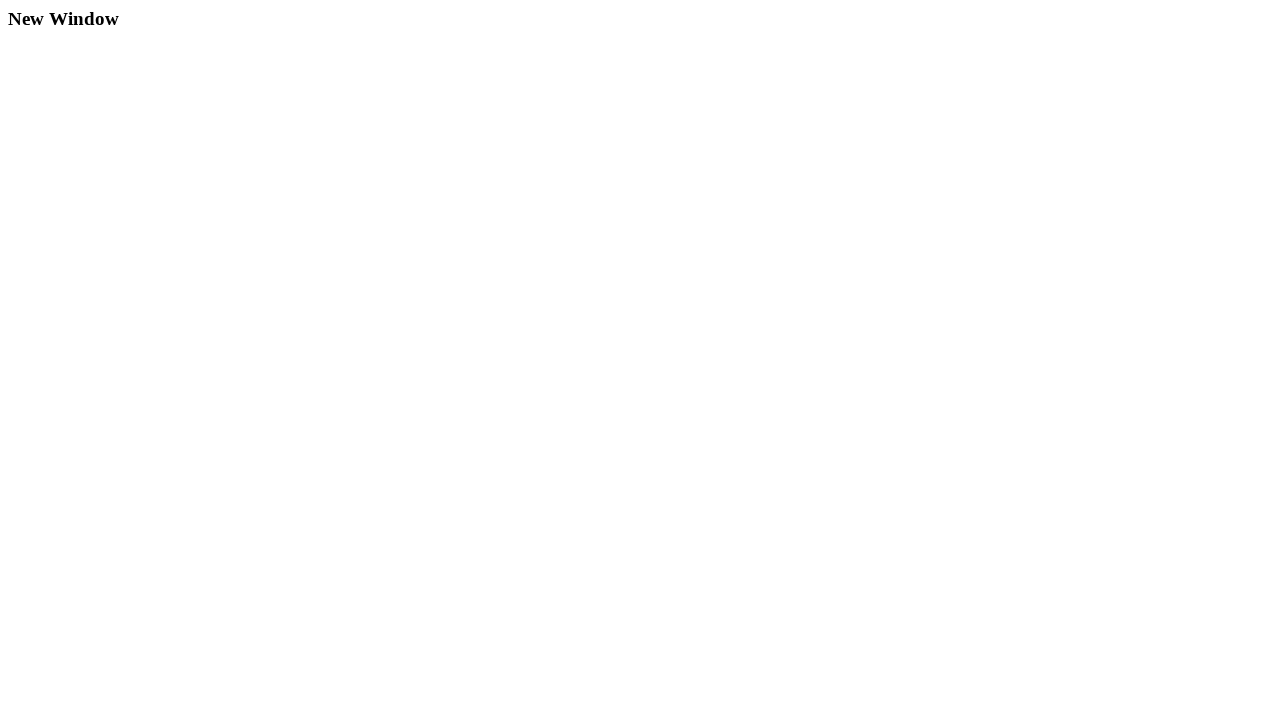

Verified original window title is 'The Internet' (not 'New Window')
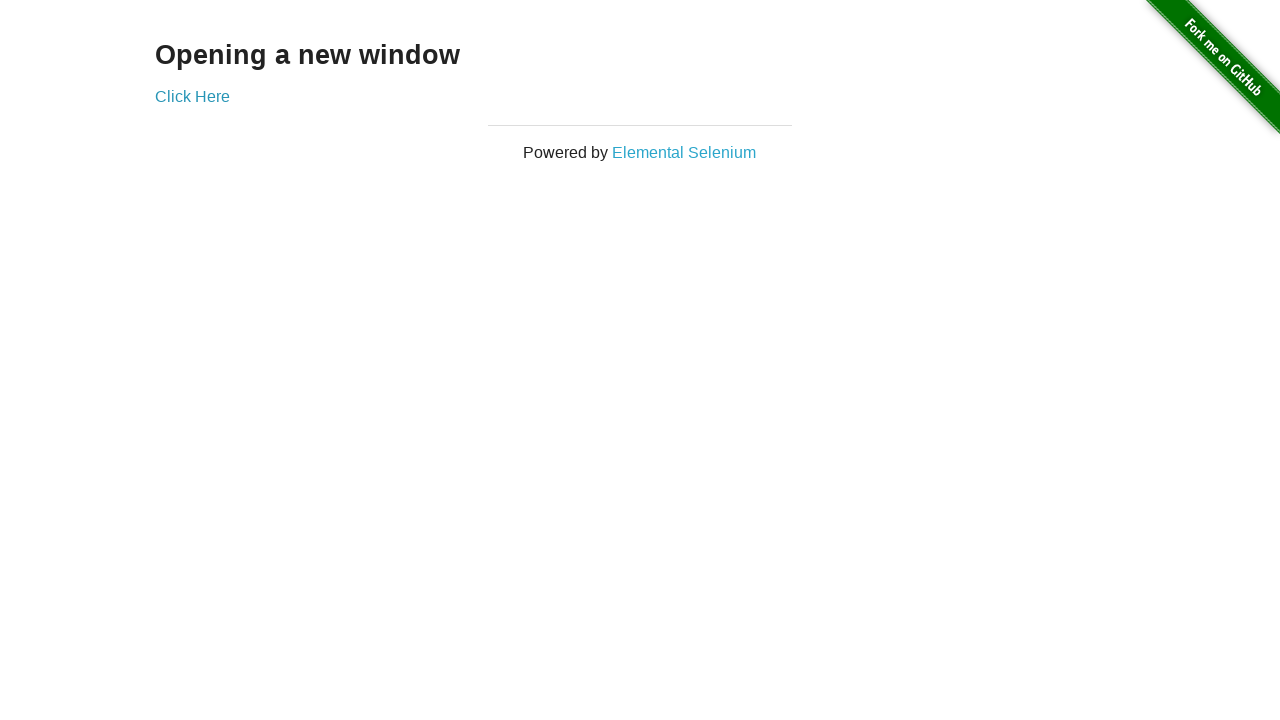

Verified new window title is 'New Window'
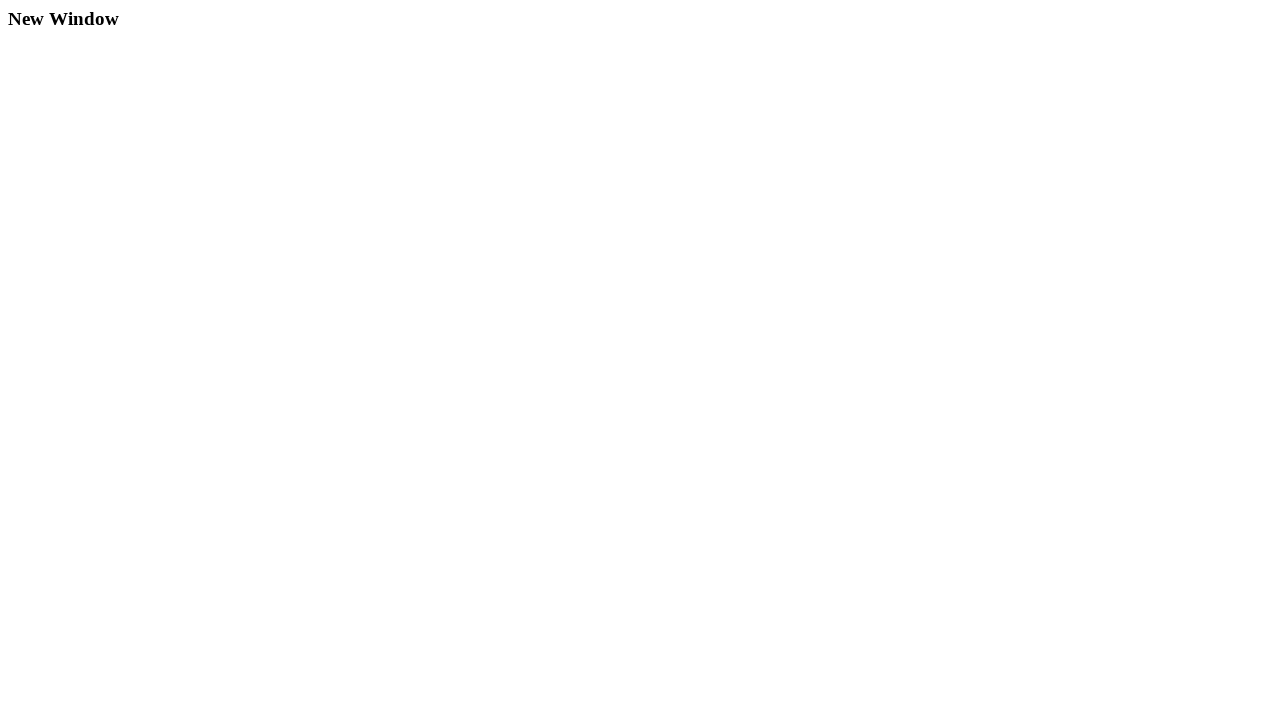

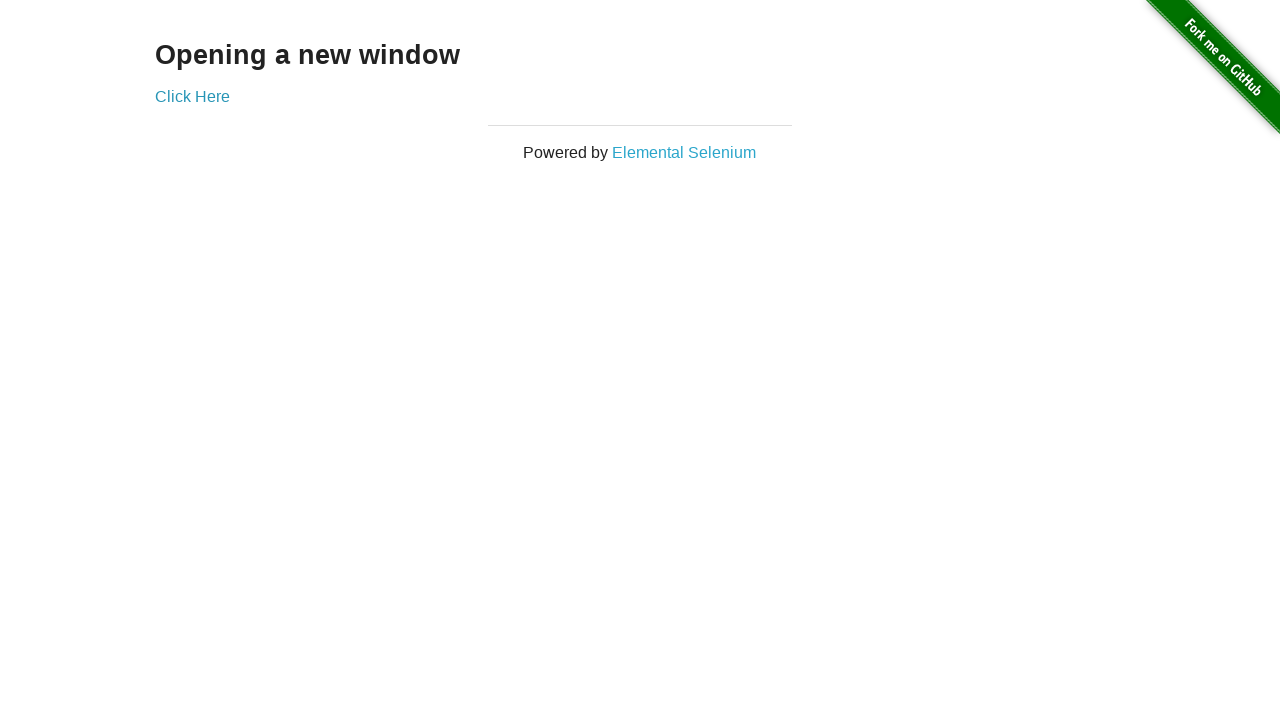